Tests pressing the space key on a specific element and verifies the result text displays "You entered: SPACE"

Starting URL: http://the-internet.herokuapp.com/key_presses

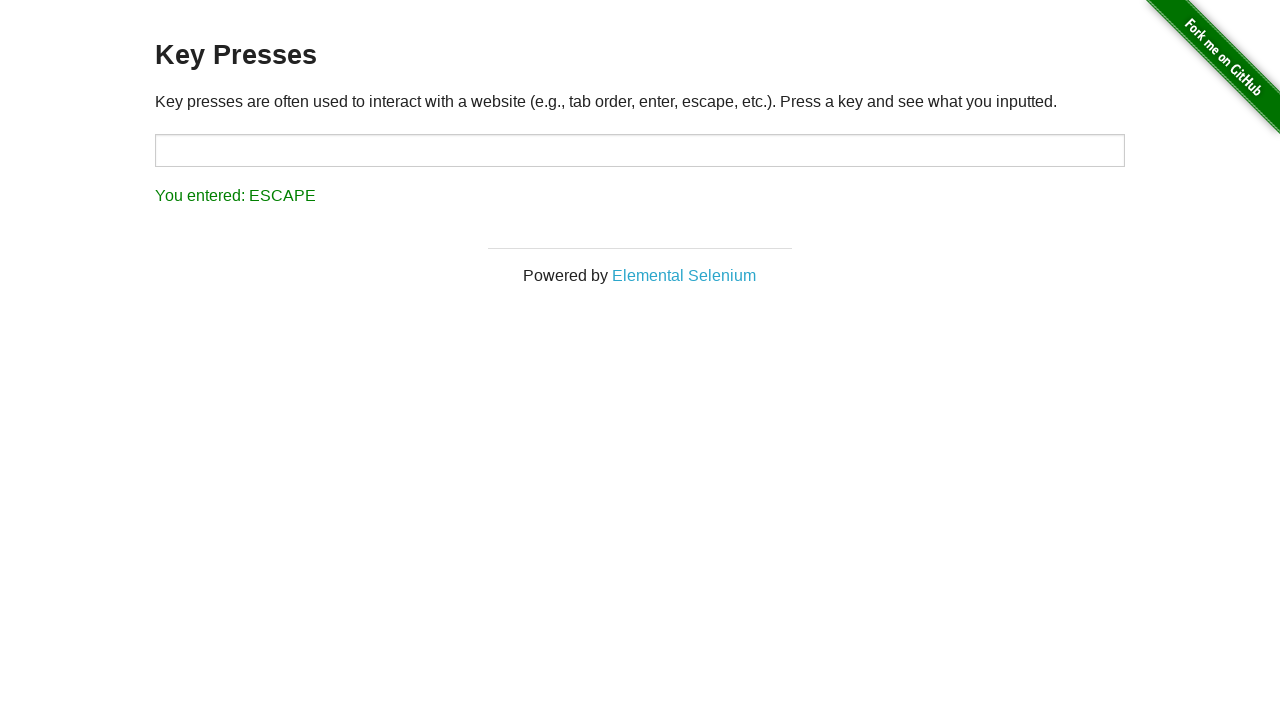

Pressed Space key on target element on #target
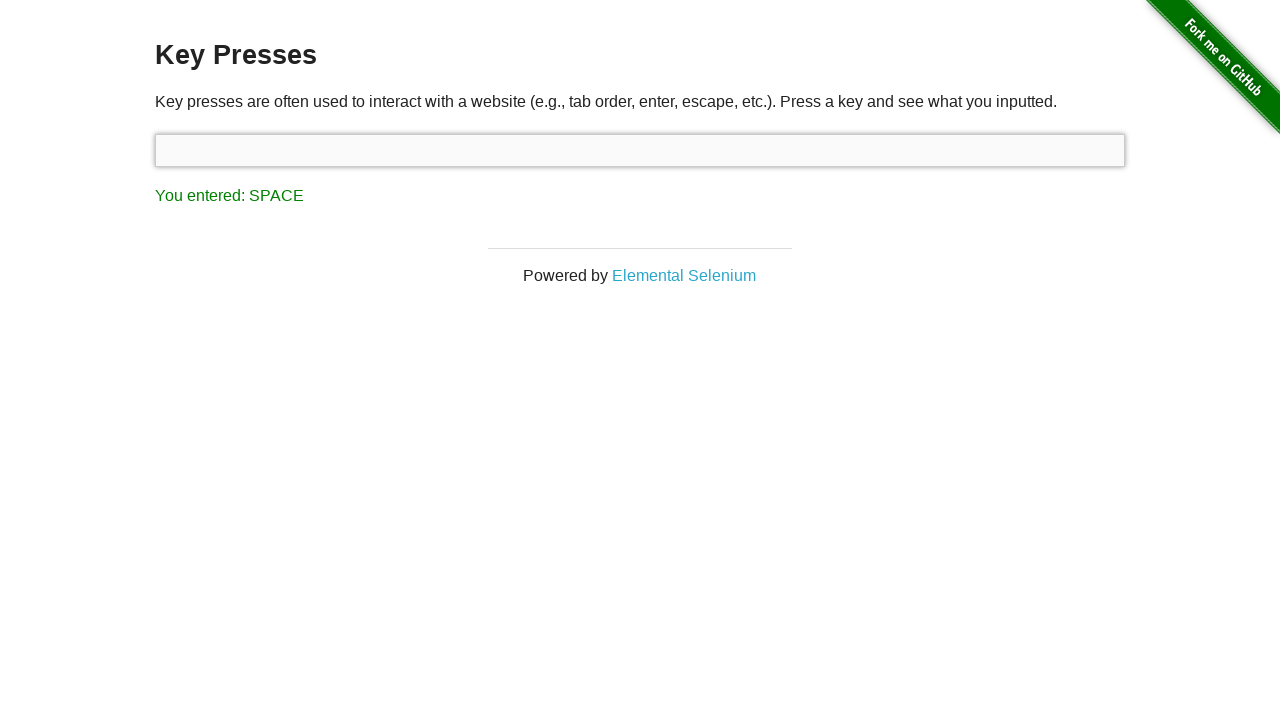

Result element loaded and became visible
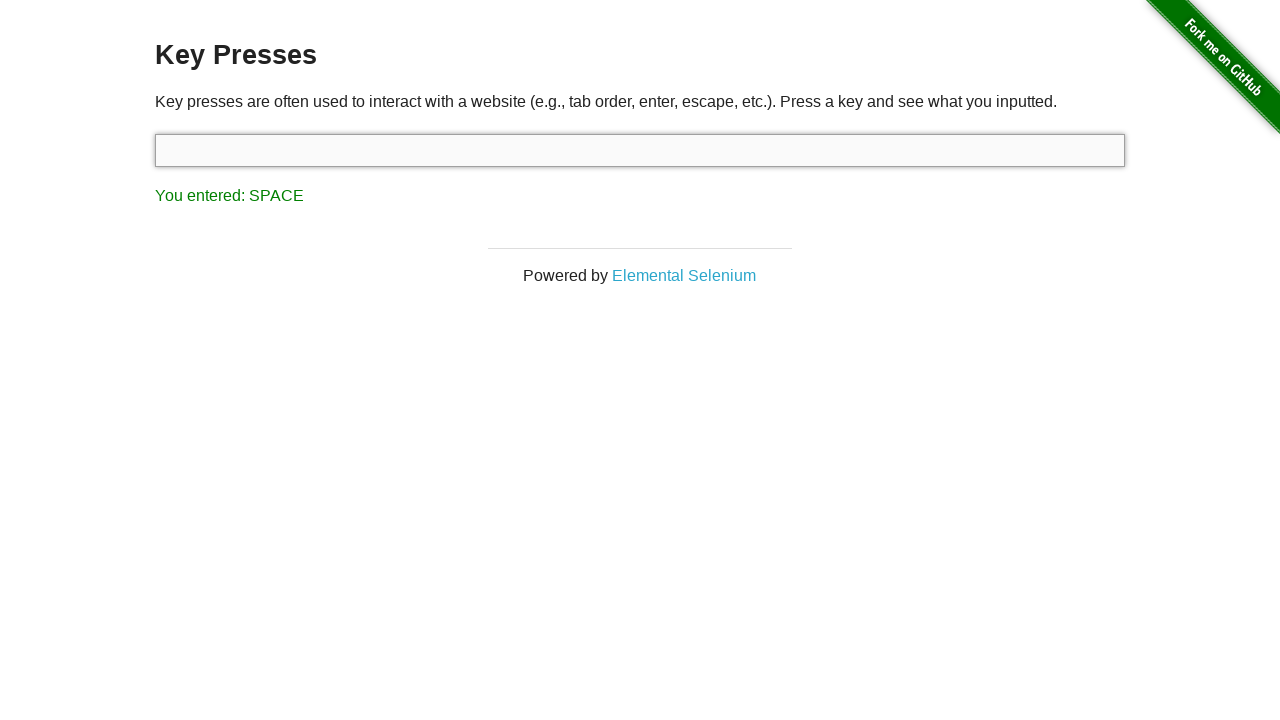

Retrieved result text content
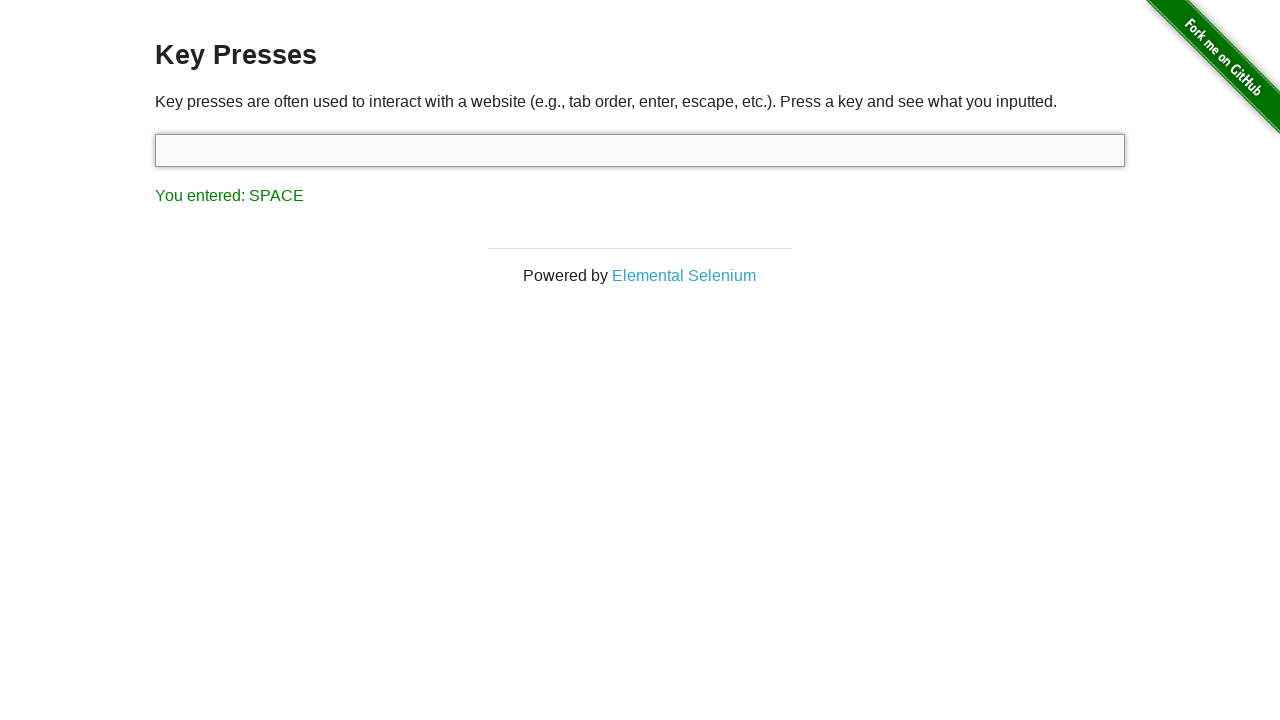

Verified result text displays 'You entered: SPACE'
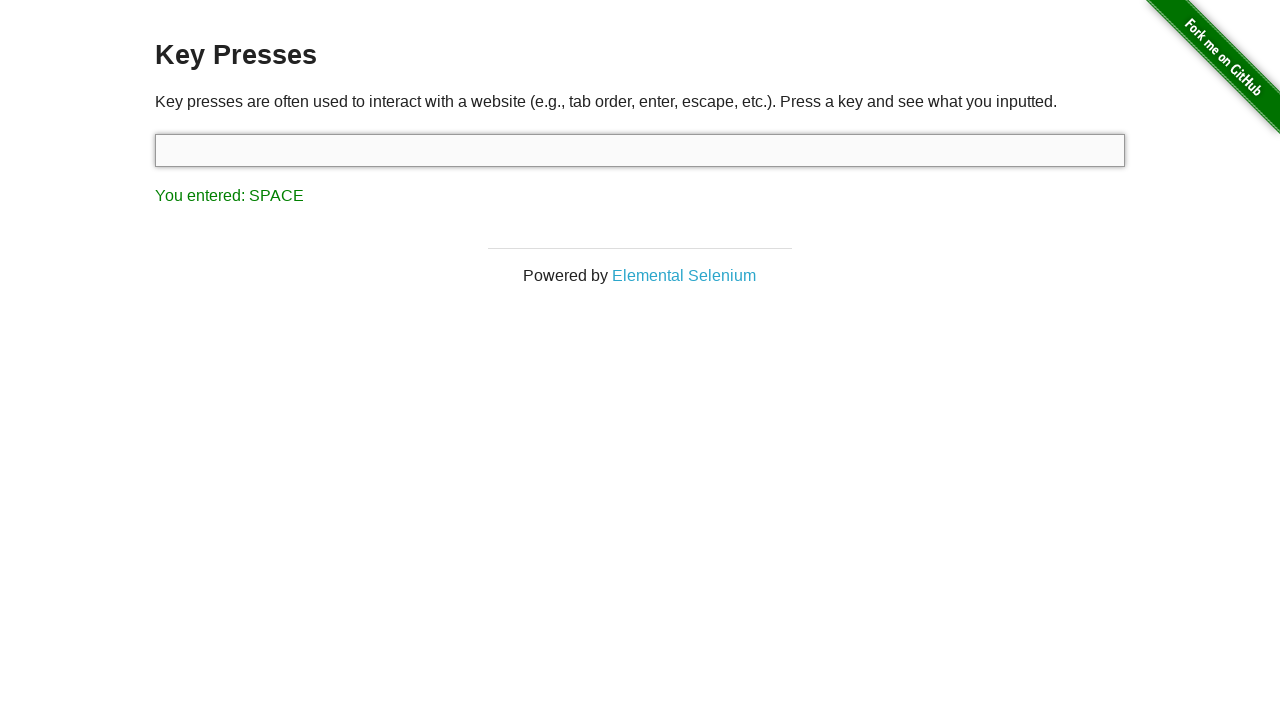

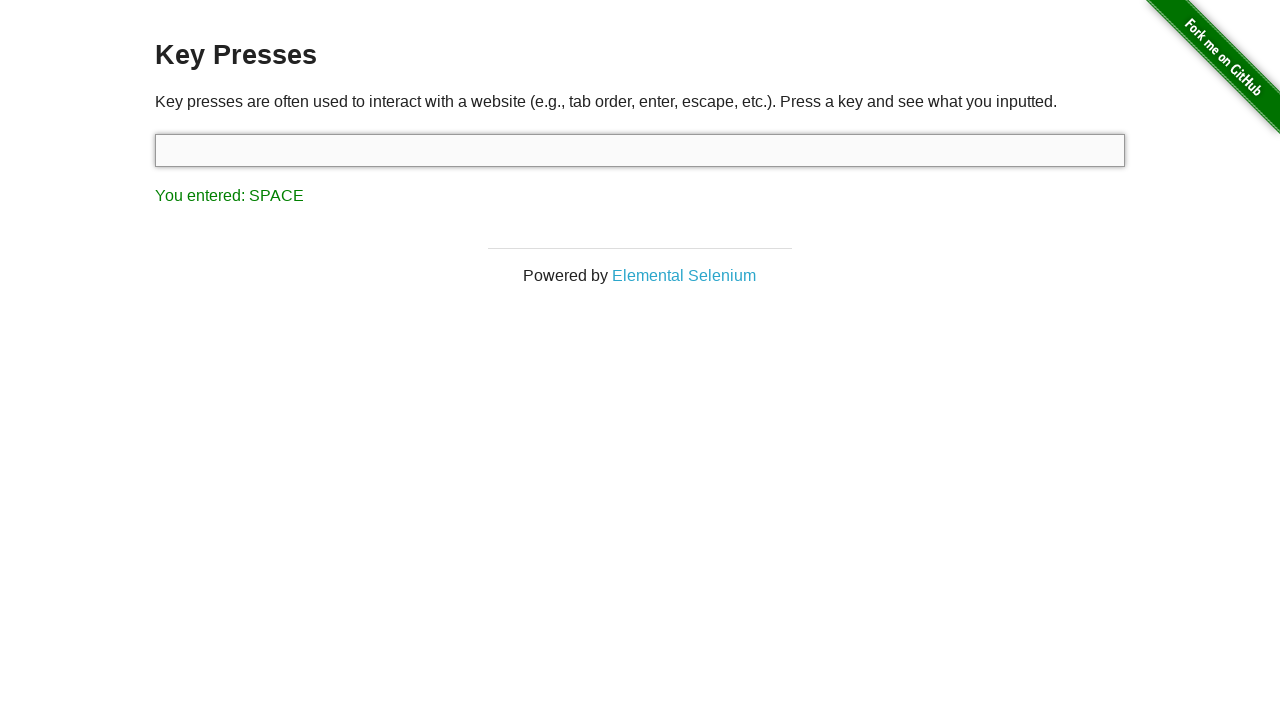